Tests e-commerce shopping flow by adding specific vegetables (Cucumber, Brocolli, Beetroot) to cart, proceeding to checkout, and applying a promo code to verify discount functionality.

Starting URL: https://rahulshettyacademy.com/seleniumPractise/

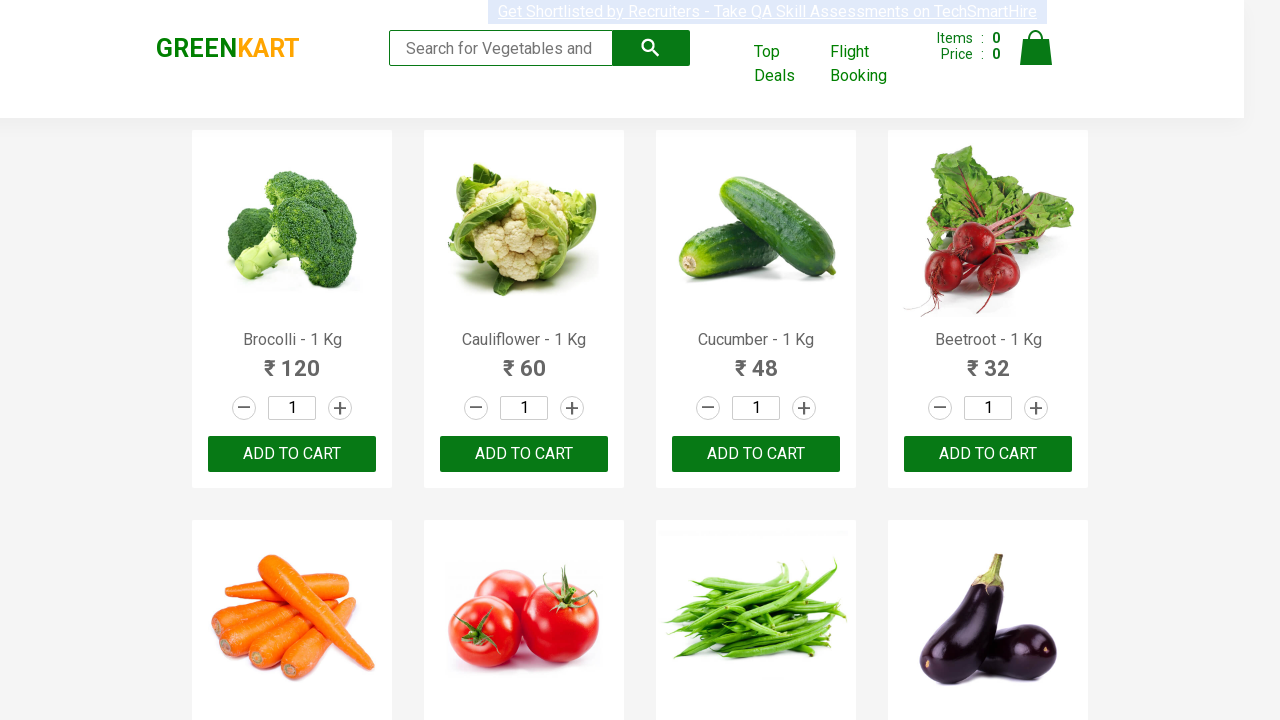

Waited for product list to load
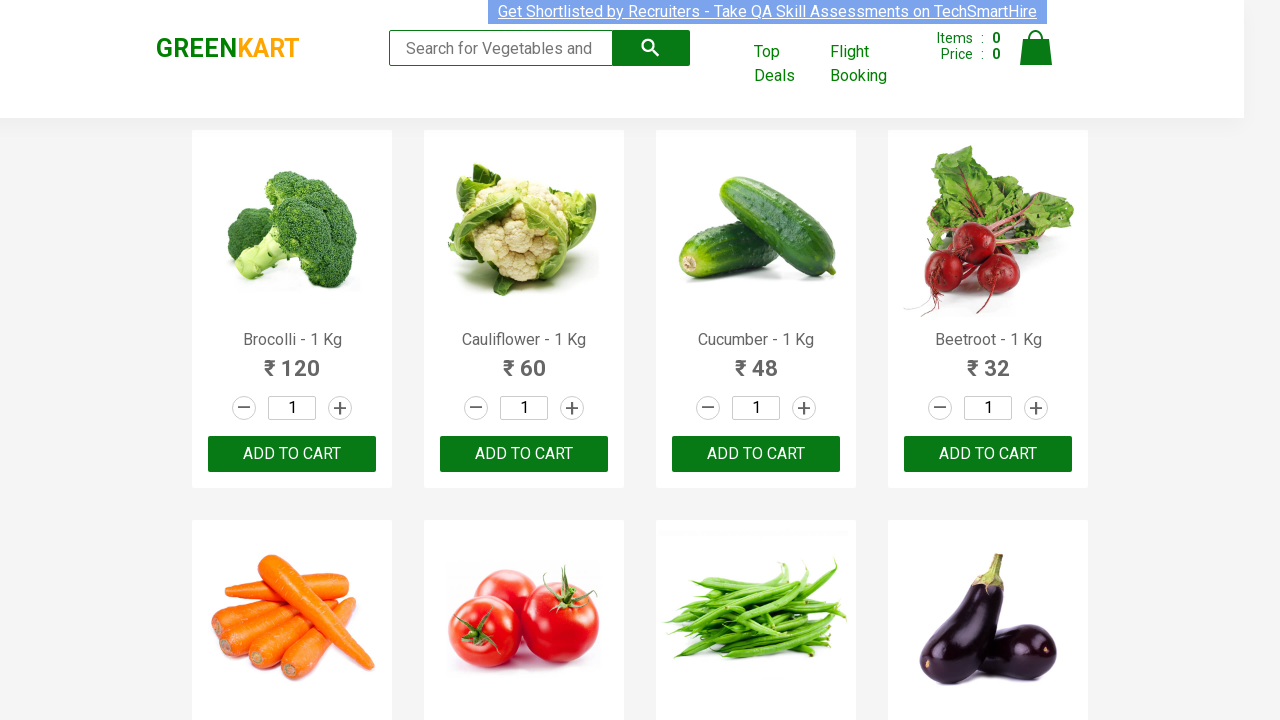

Retrieved all product elements from page
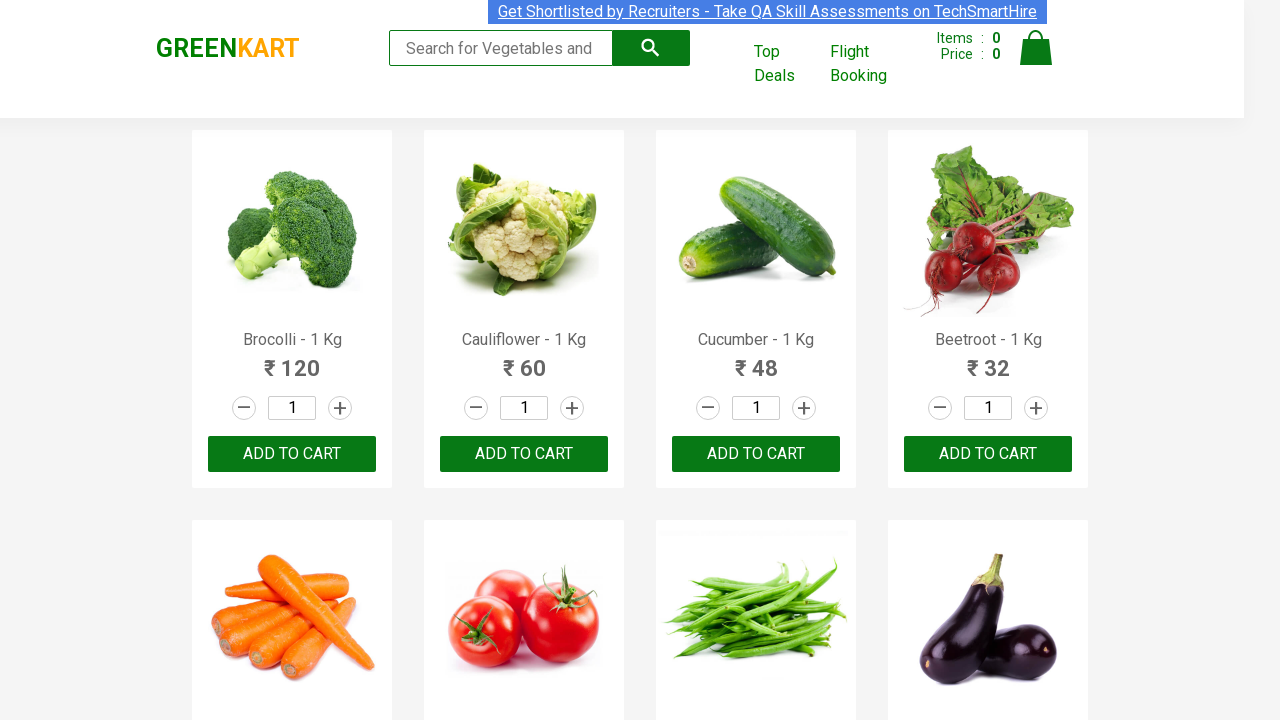

Added 'Brocolli' to cart (1 of 3) at (292, 454) on xpath=//div[@class='product-action']/button >> nth=0
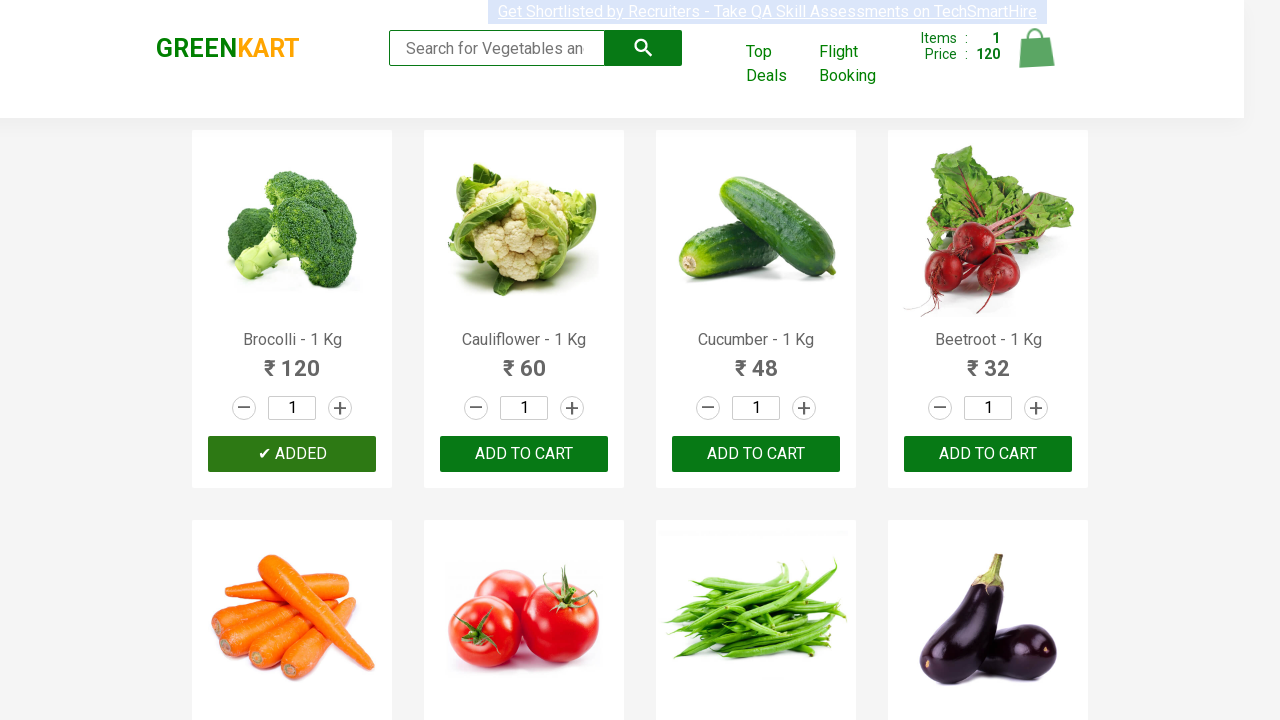

Added 'Cucumber' to cart (2 of 3) at (756, 454) on xpath=//div[@class='product-action']/button >> nth=2
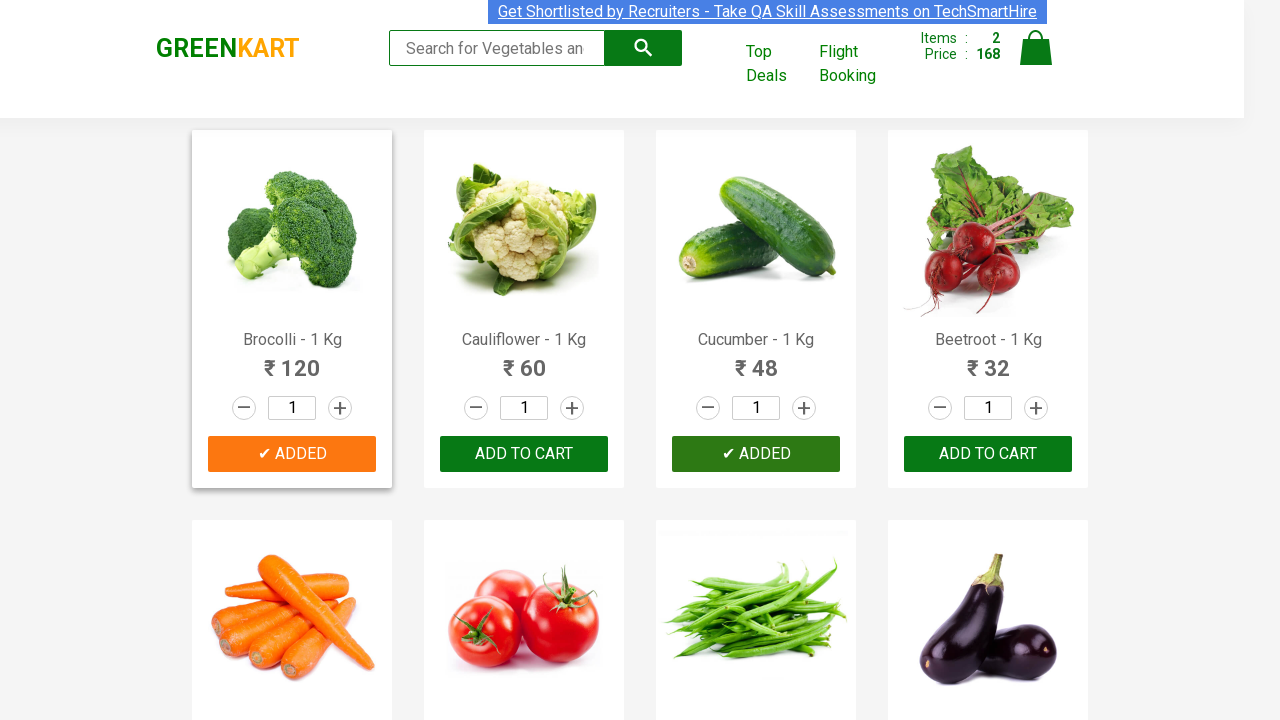

Added 'Beetroot' to cart (3 of 3) at (988, 454) on xpath=//div[@class='product-action']/button >> nth=3
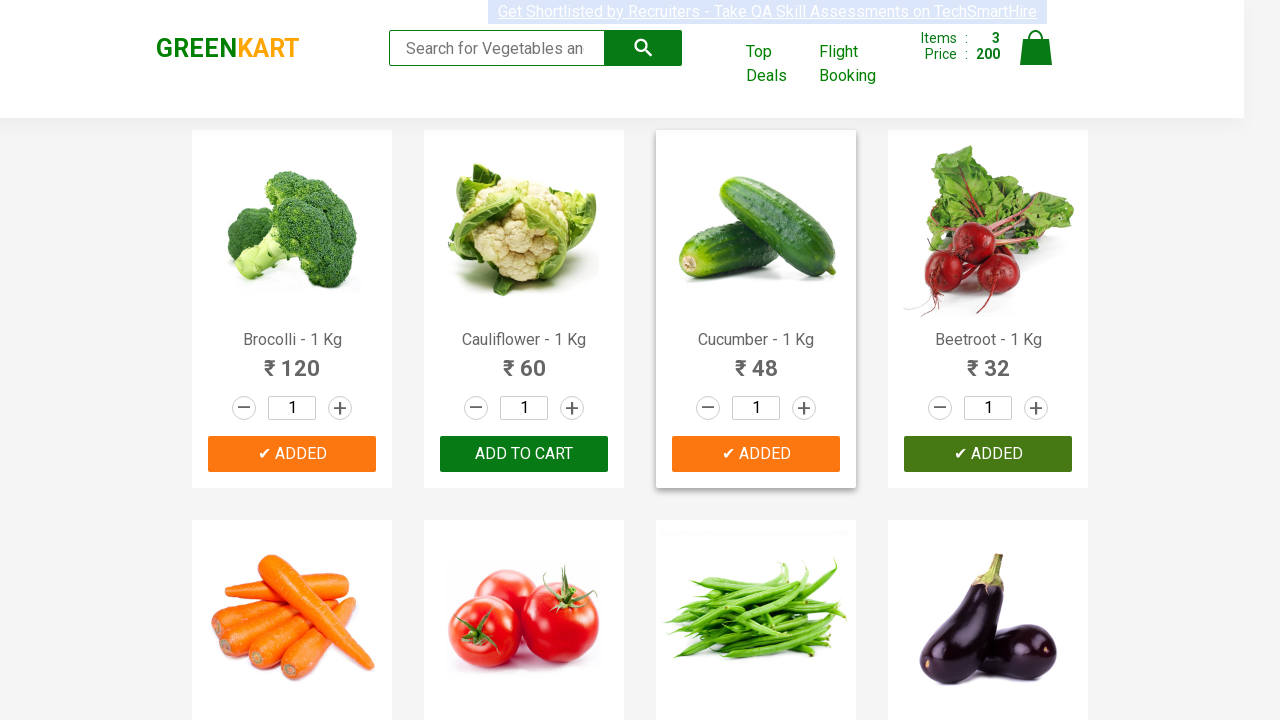

Clicked on cart icon to view shopping cart at (1036, 48) on img[alt='Cart']
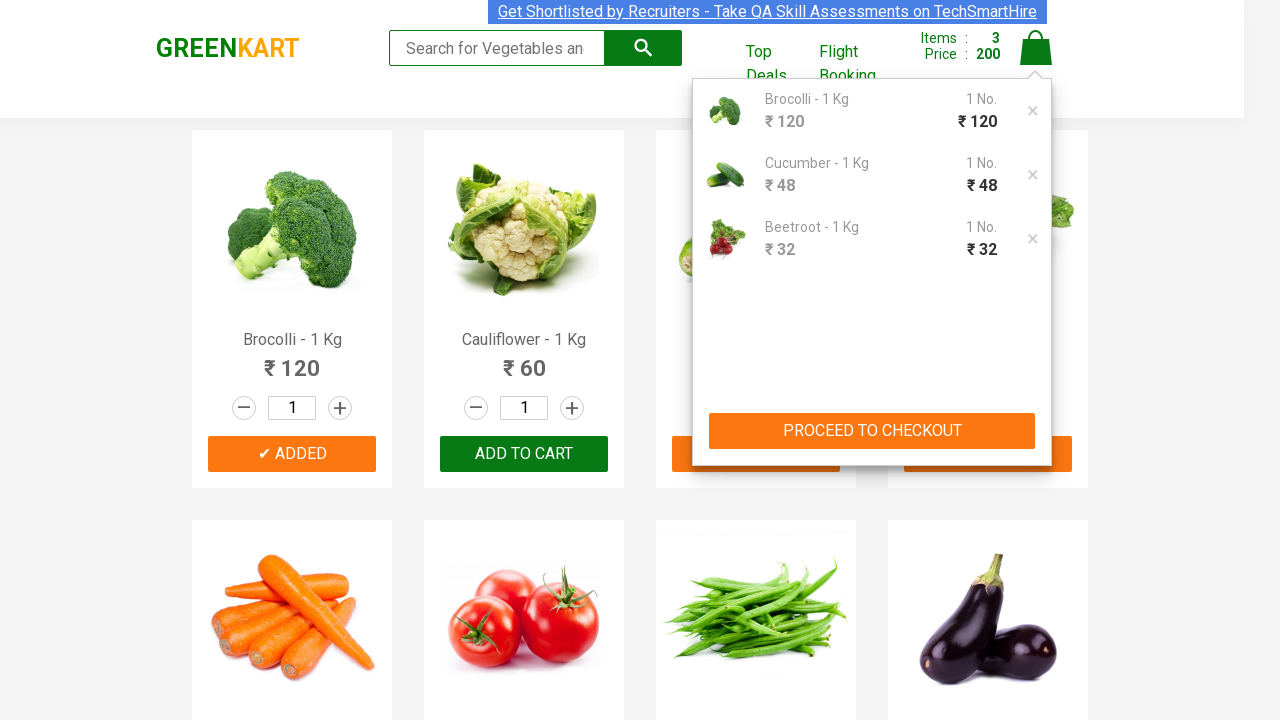

Clicked 'PROCEED TO CHECKOUT' button at (872, 431) on xpath=//button[contains(text(),'PROCEED TO CHECKOUT')]
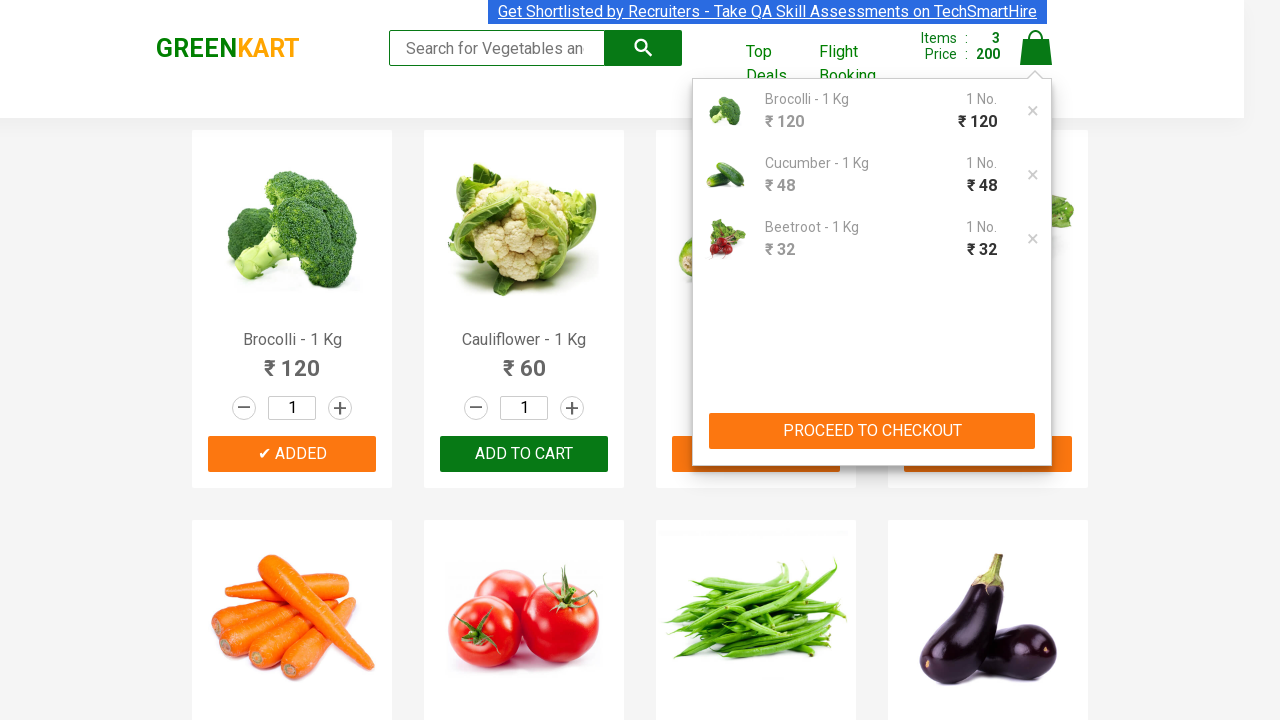

Promo code input field loaded on checkout page
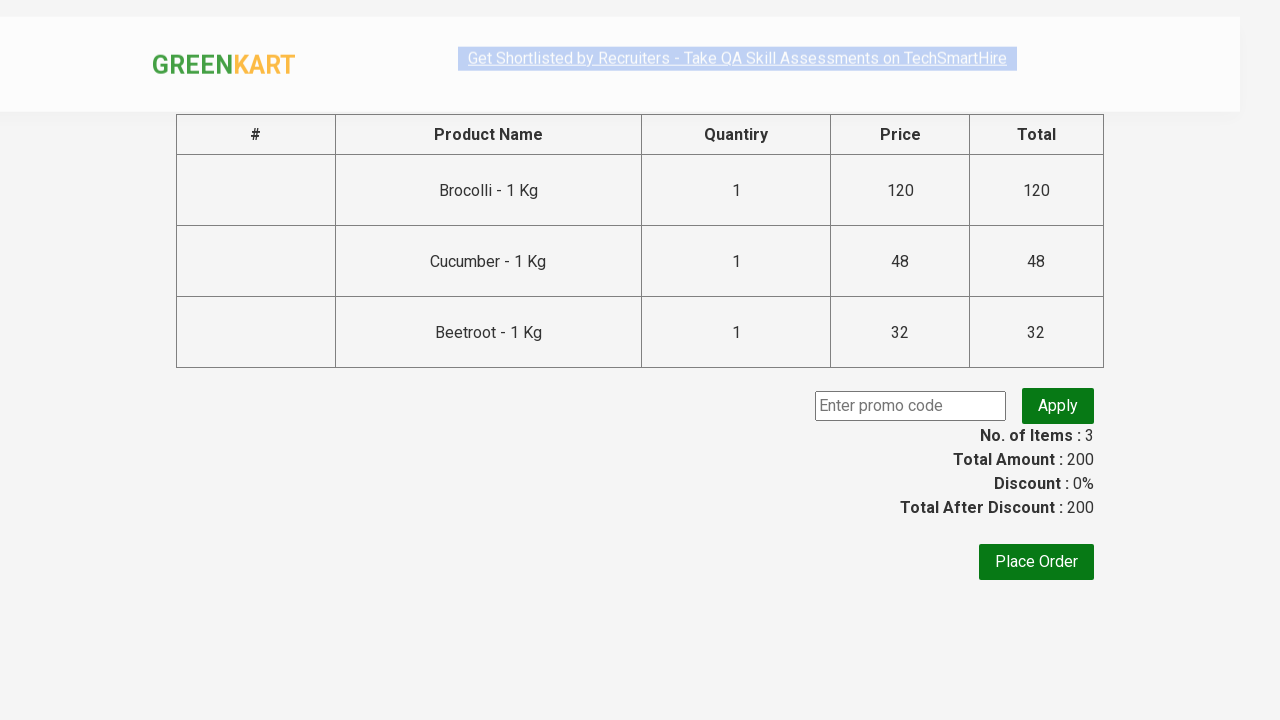

Entered promo code 'rahulshettyacademy' on input.promoCode
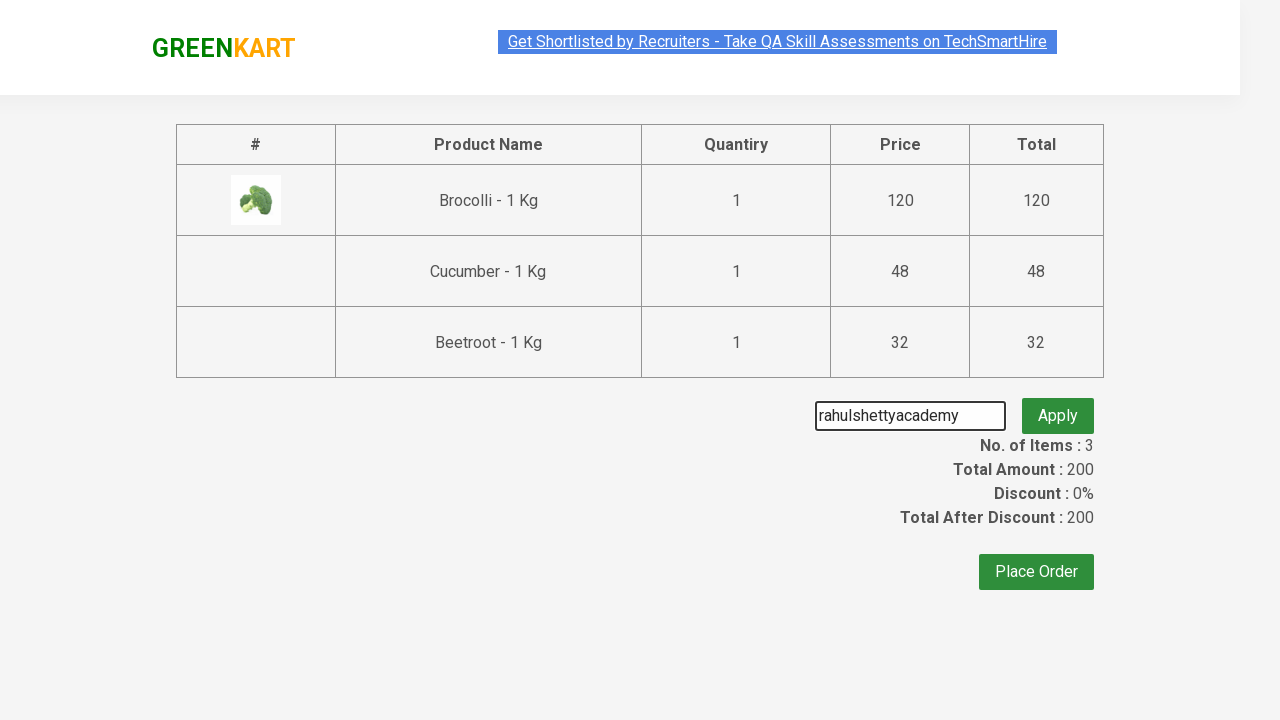

Clicked 'Apply' button to apply promo code at (1058, 406) on button.promoBtn
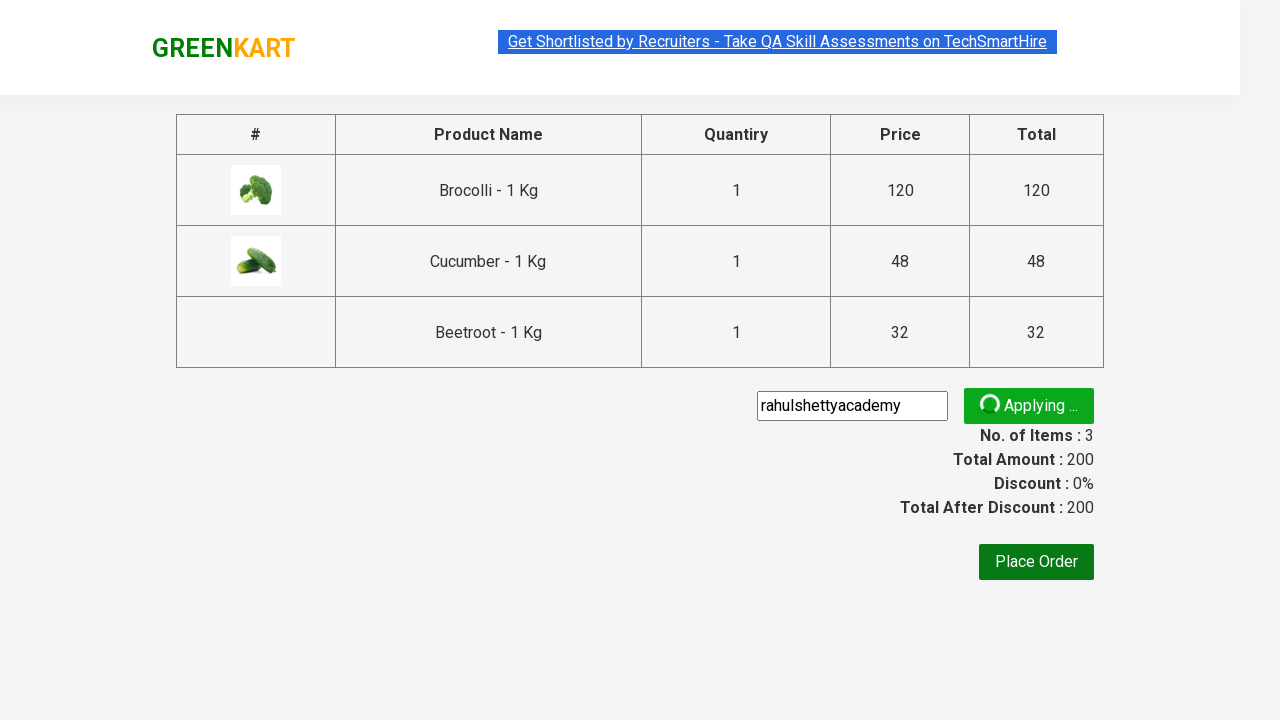

Promo code successfully applied - discount confirmation visible
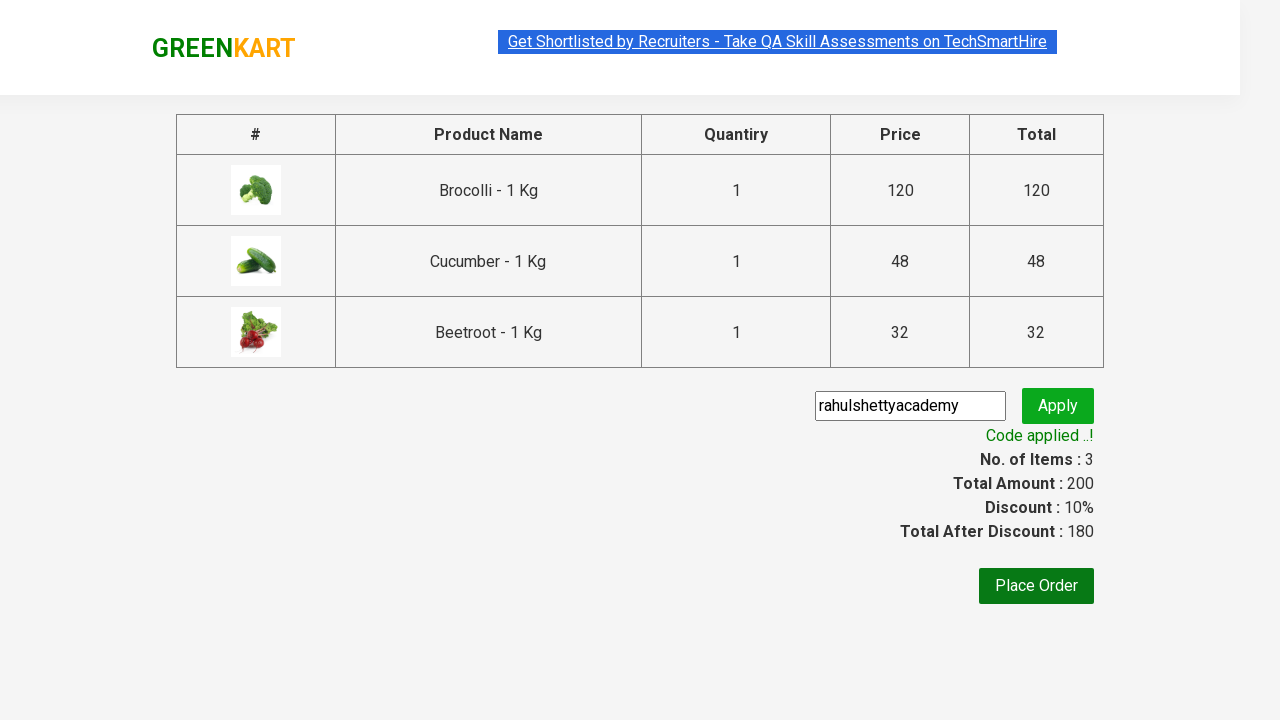

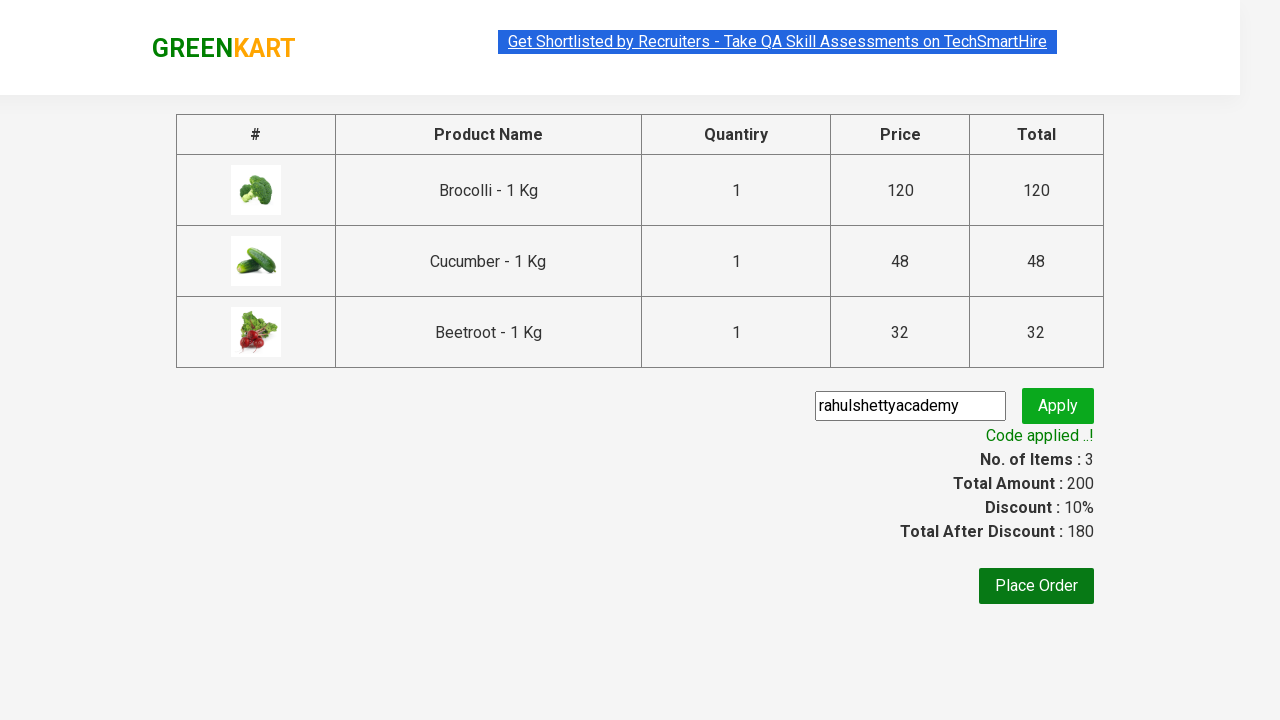